Navigates to a web table page, clicks on the "Static Table - Subject Topper" element, and interacts with the table to verify data is displayed correctly

Starting URL: https://web-locators-static-site-qa.vercel.app/Web%20Table

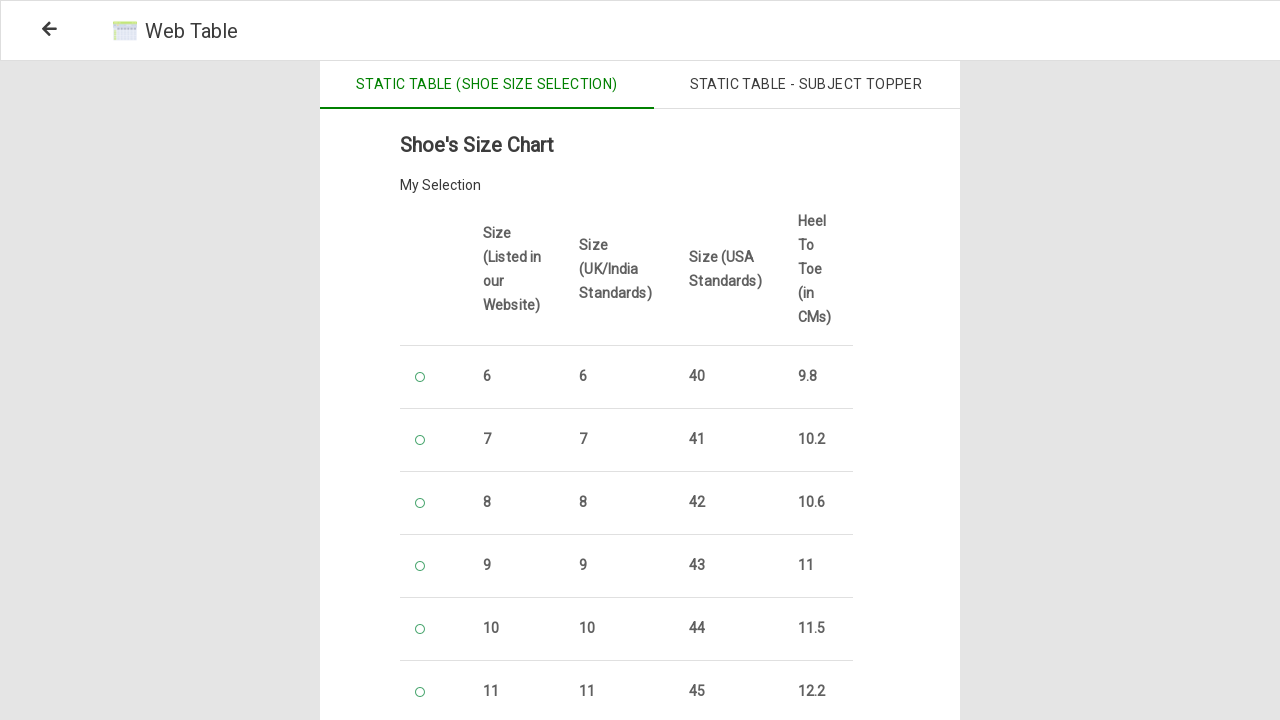

Navigated to Web Table page
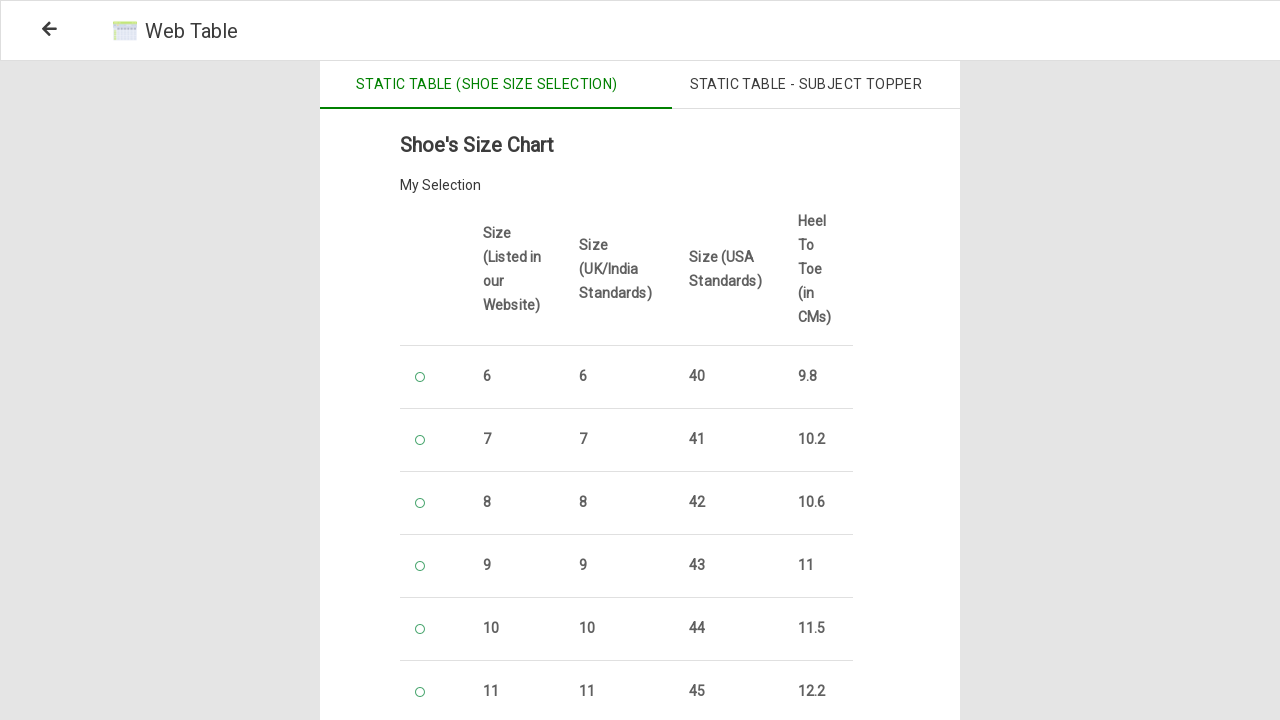

Clicked on 'Static Table - Subject Topper' element at (806, 85) on xpath=//span[text()='Static Table - Subject Topper']
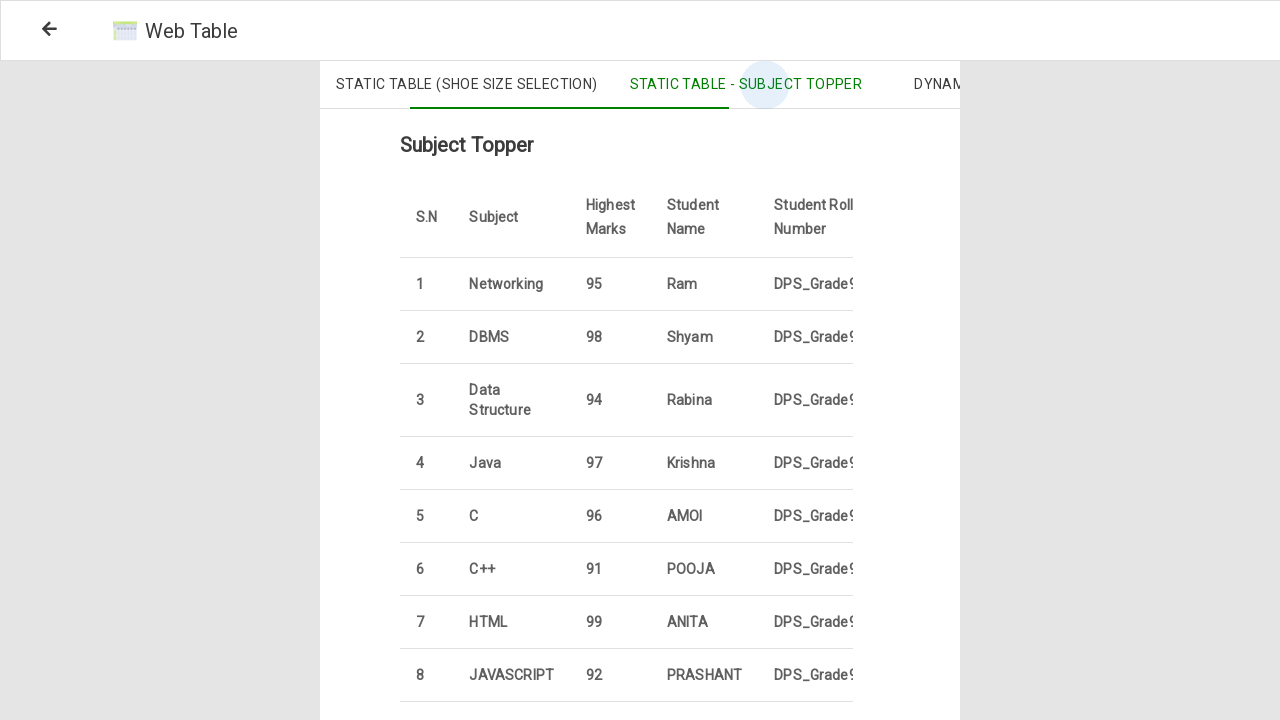

Table header loaded and visible
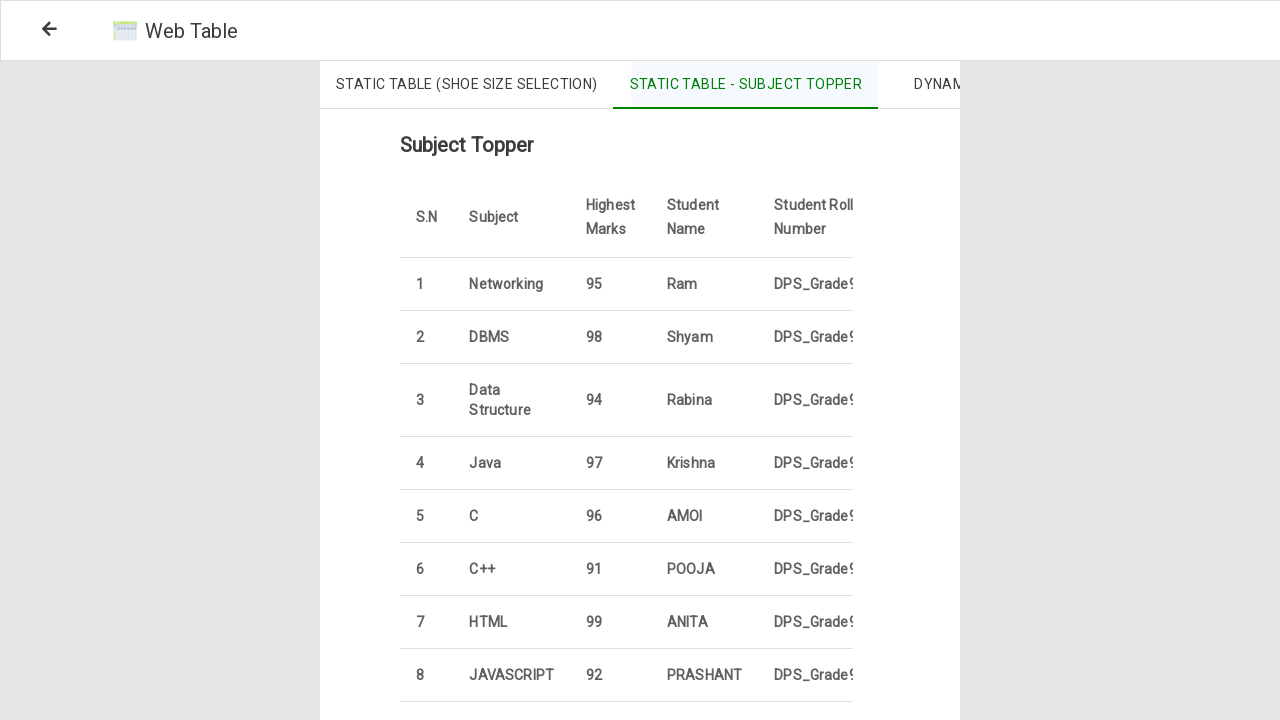

Verified 'Highest Marks' column is present in table header
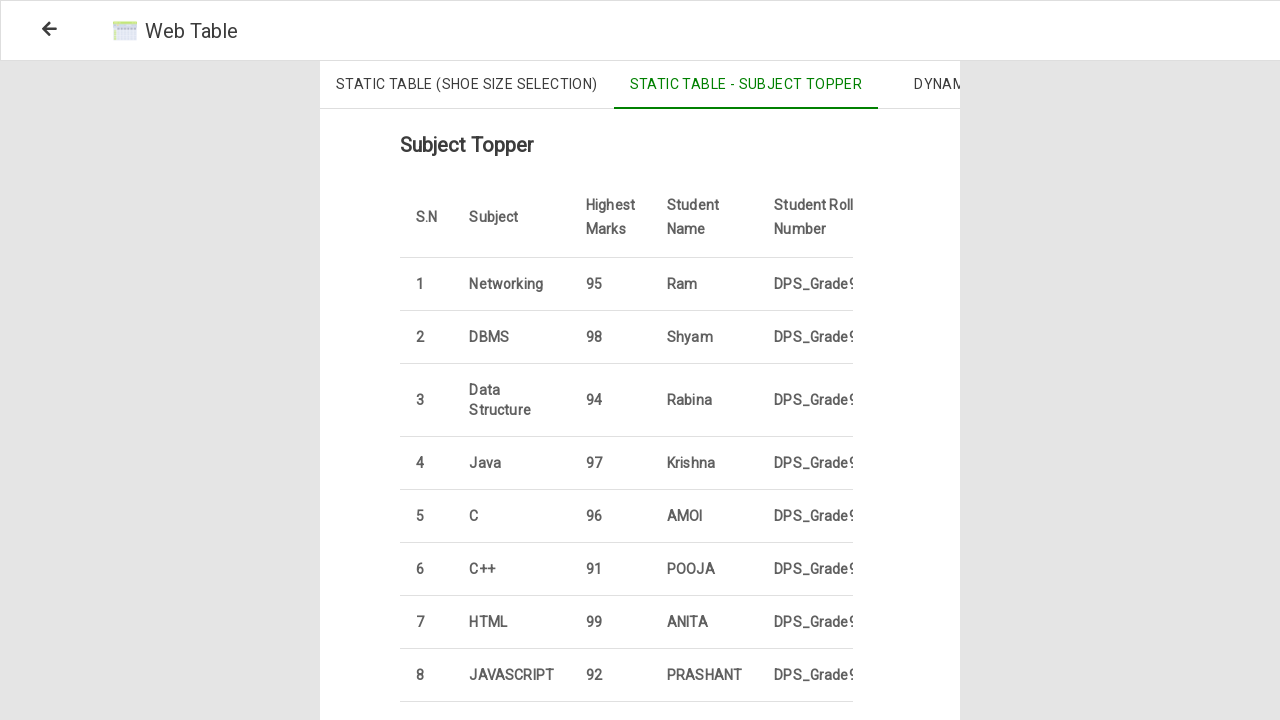

Verified table body contains data rows
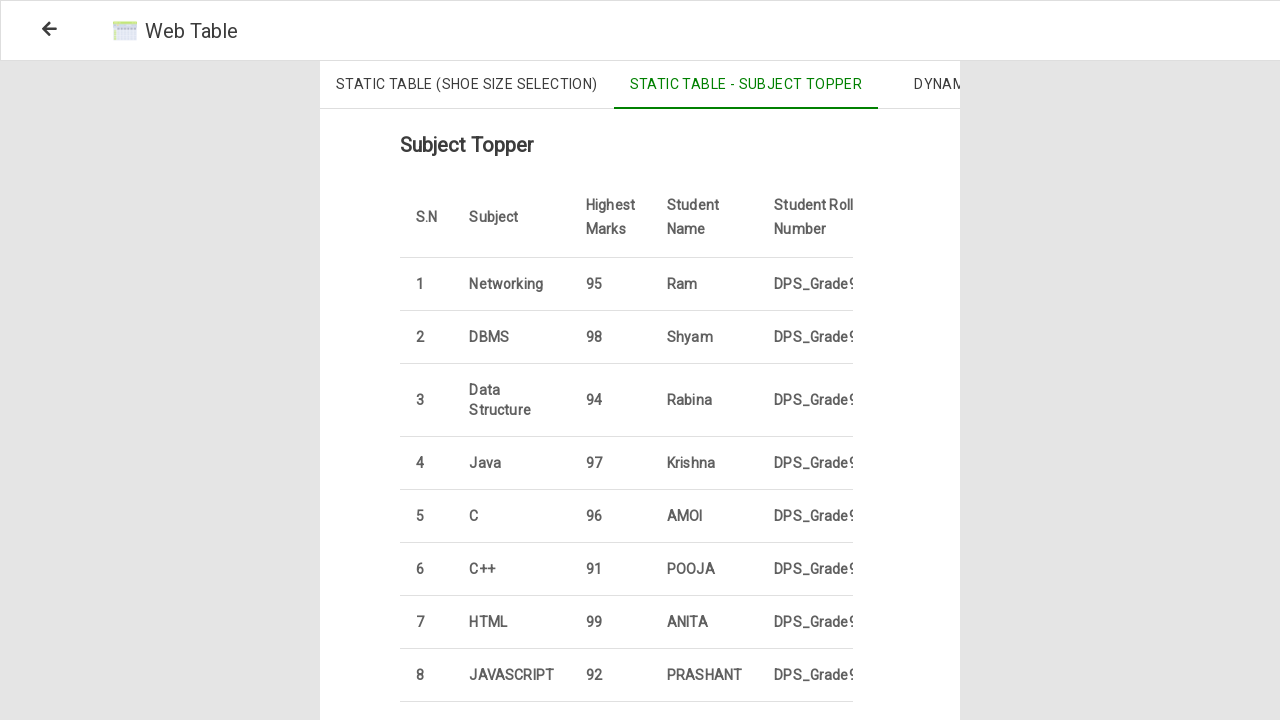

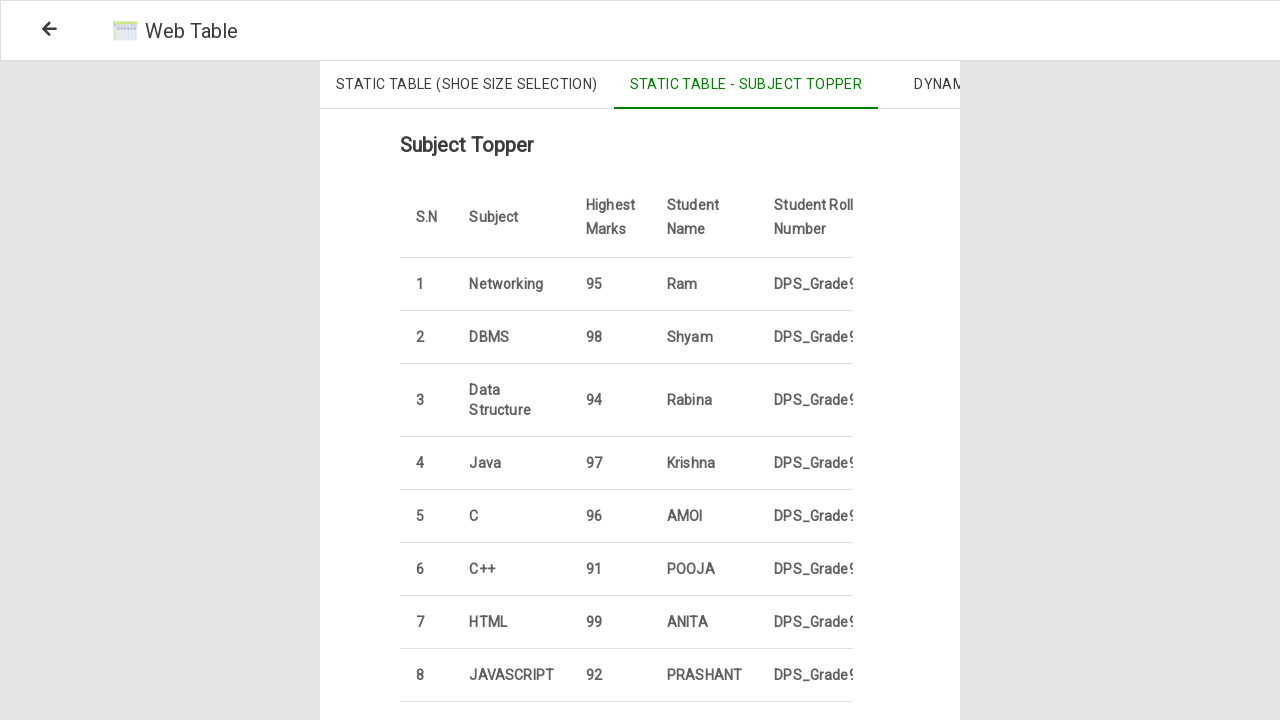